Tests the geocoding functionality on coordenadas-gps.com by entering an address, clicking the search button, and verifying that latitude and longitude values are returned

Starting URL: https://www.coordenadas-gps.com

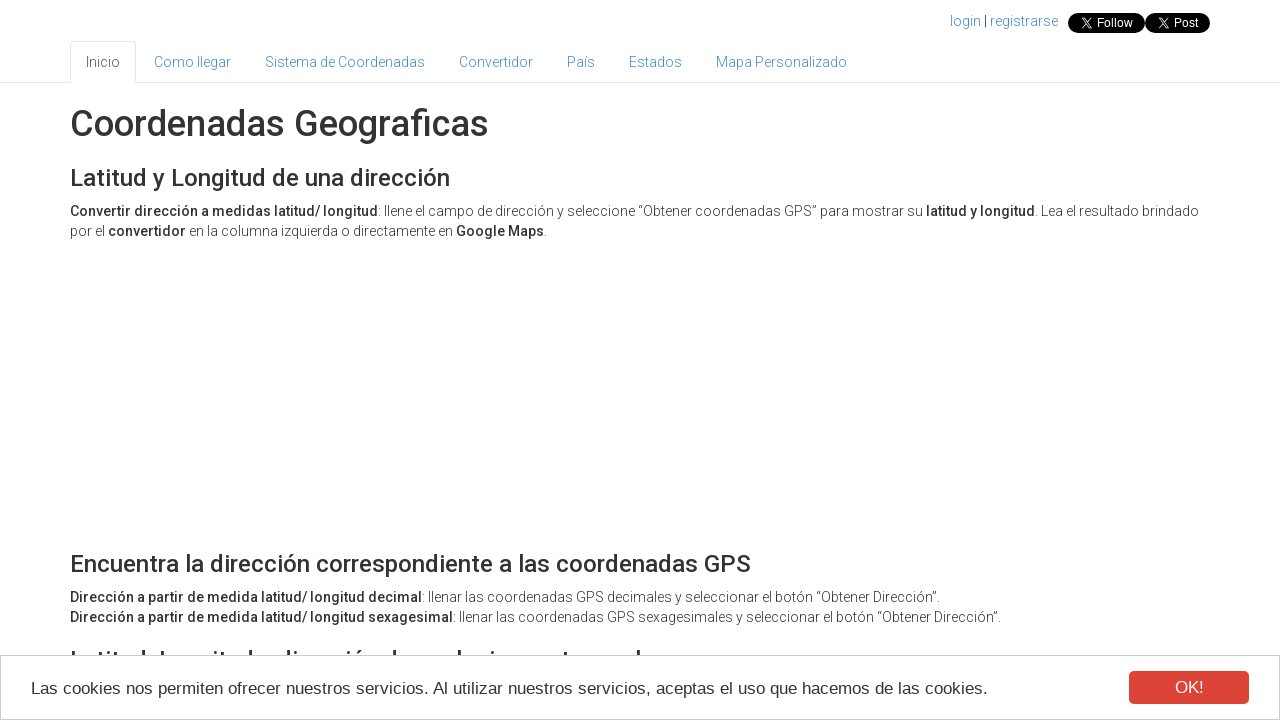

Filled address field with 'Calle Mayor 15, Madrid, Spain' on #address
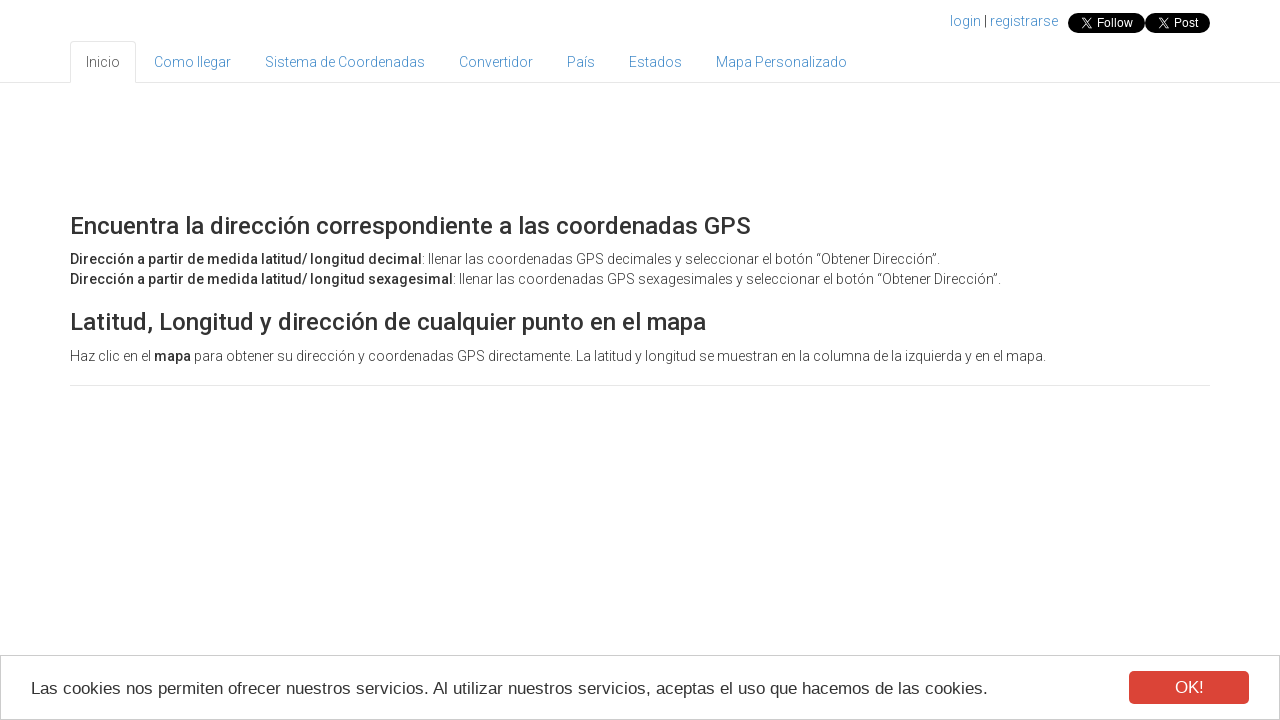

Clicked the geocoding search button at (266, 361) on button.btn.btn-primary[onclick='codeAddress()']
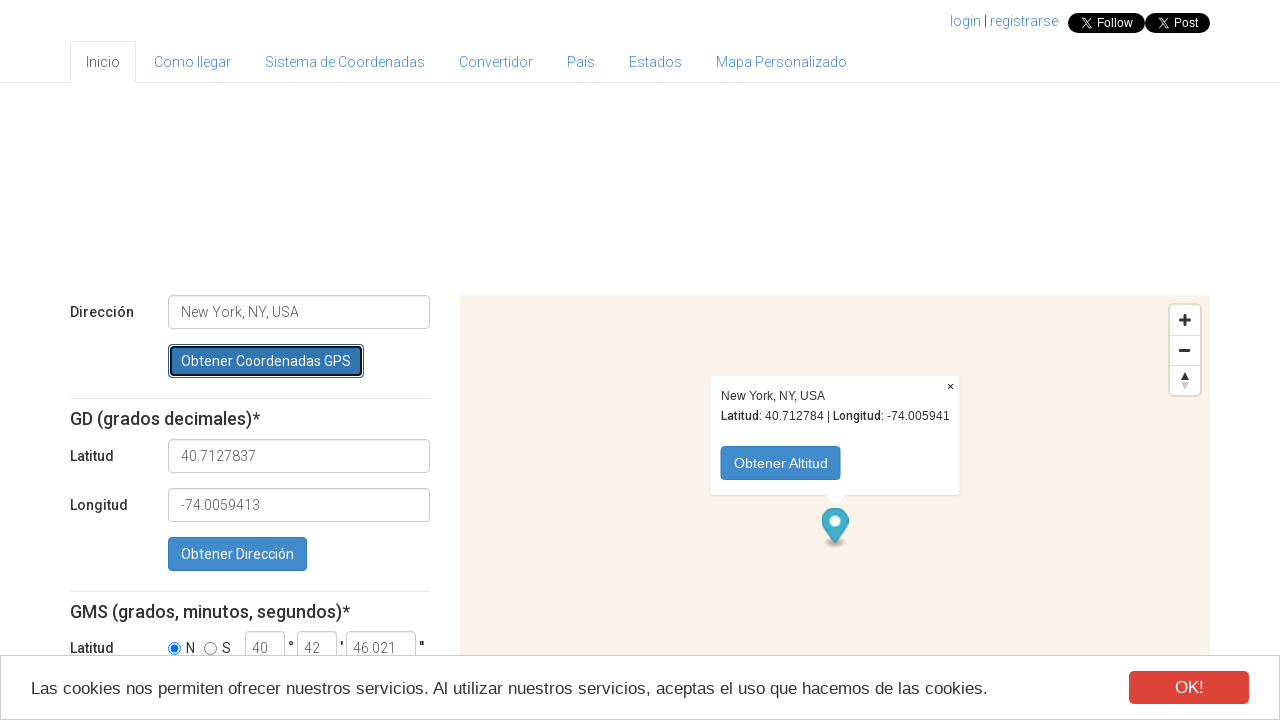

Waited 1 second for results to load
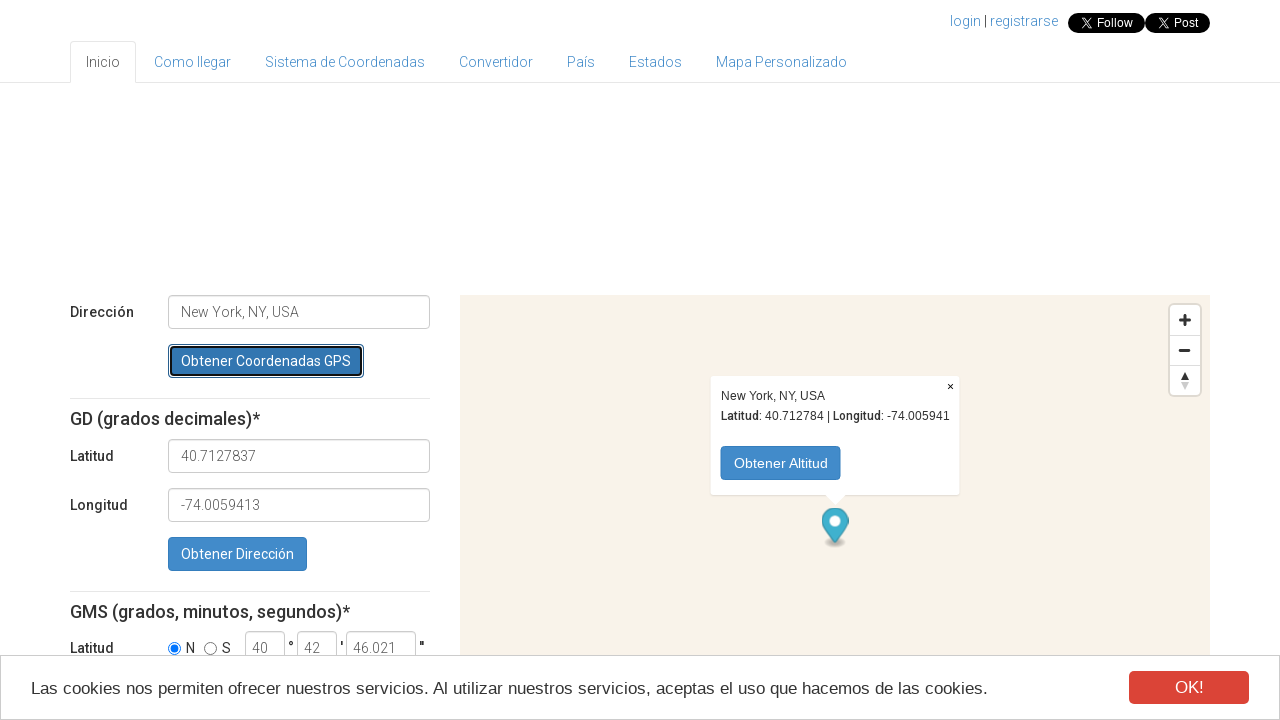

Set up dialog handler to accept alerts
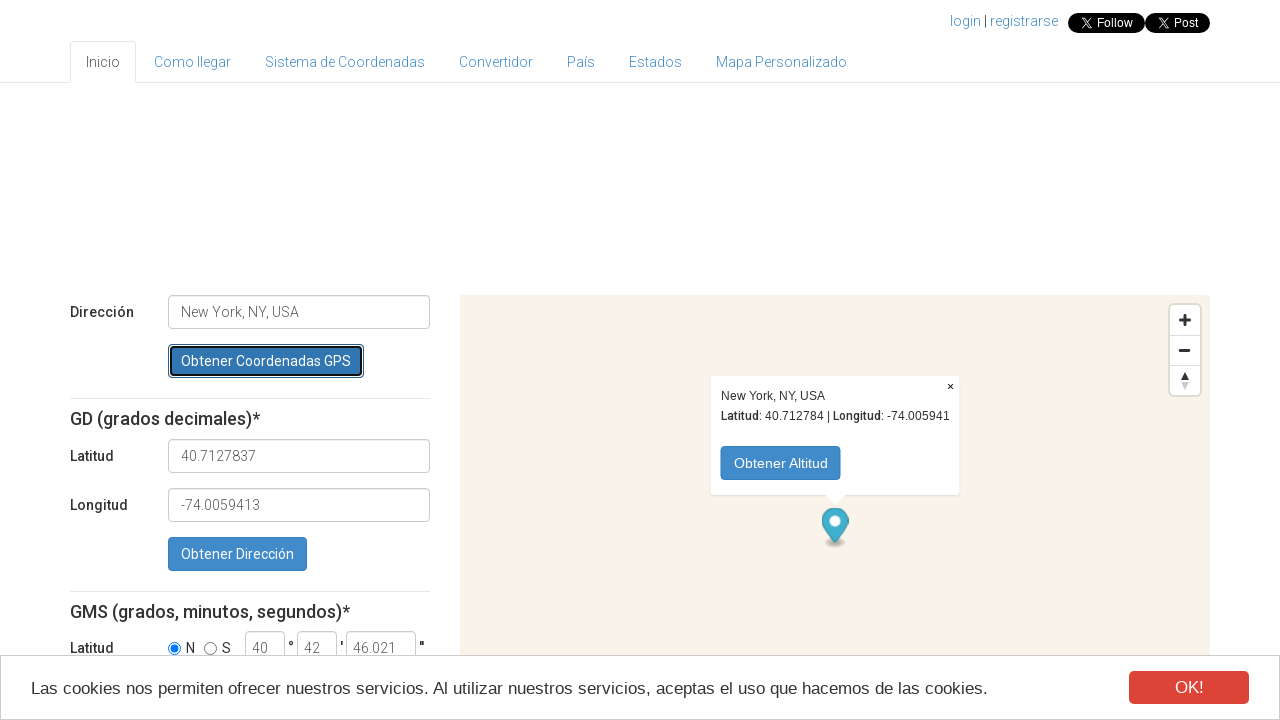

Latitude field is present on the page
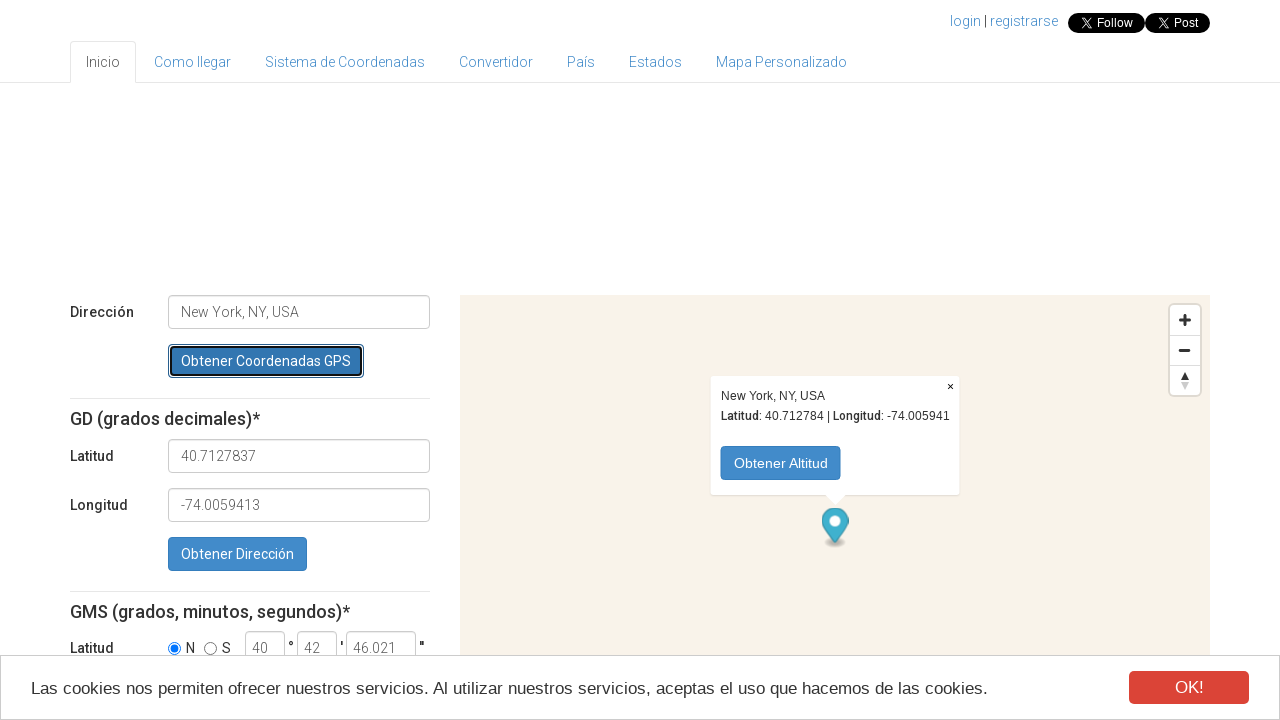

Latitude field has been populated with a value
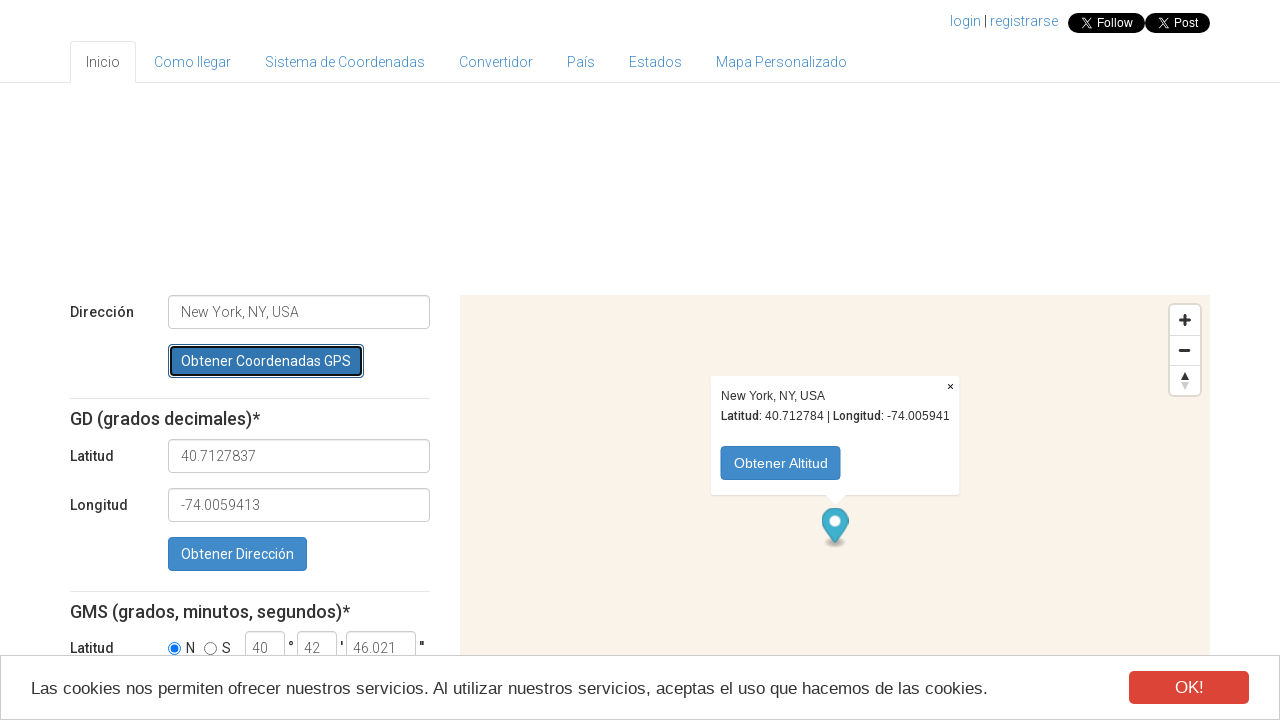

Longitude field has been populated with a value
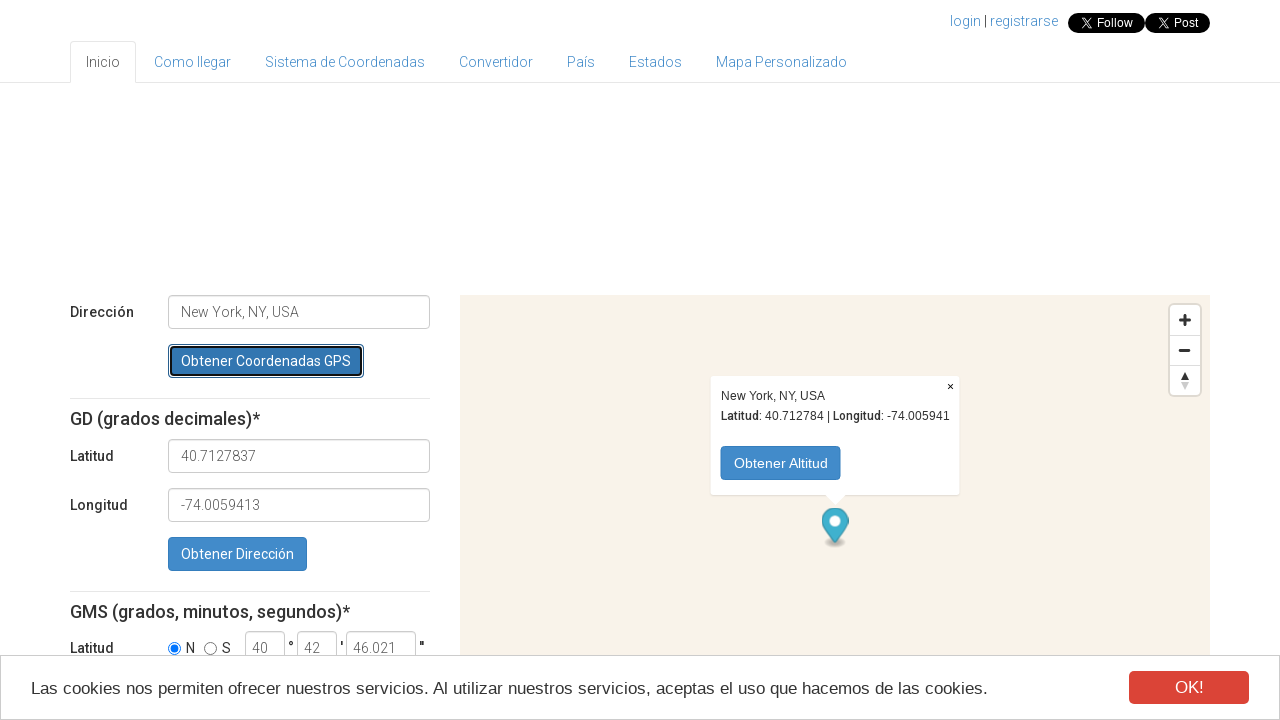

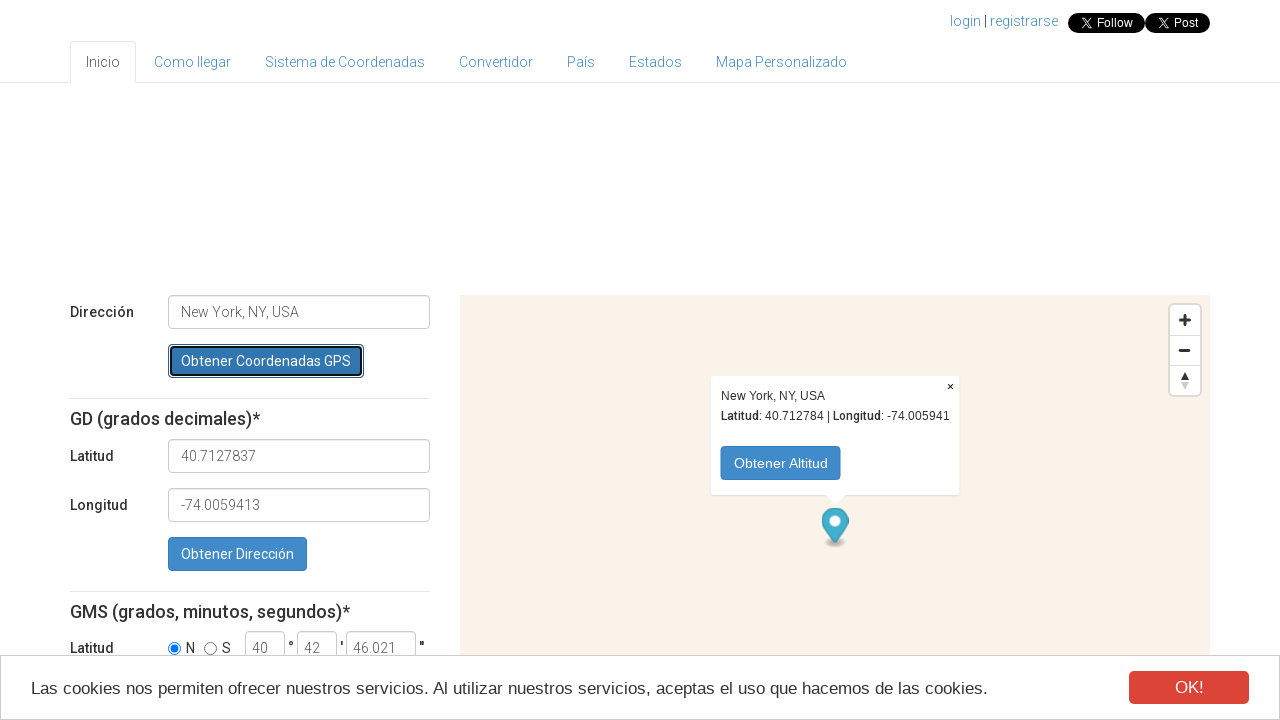